Performs a drag and drop by offset action, dragging the source element to specific coordinates

Starting URL: https://crossbrowsertesting.github.io/drag-and-drop

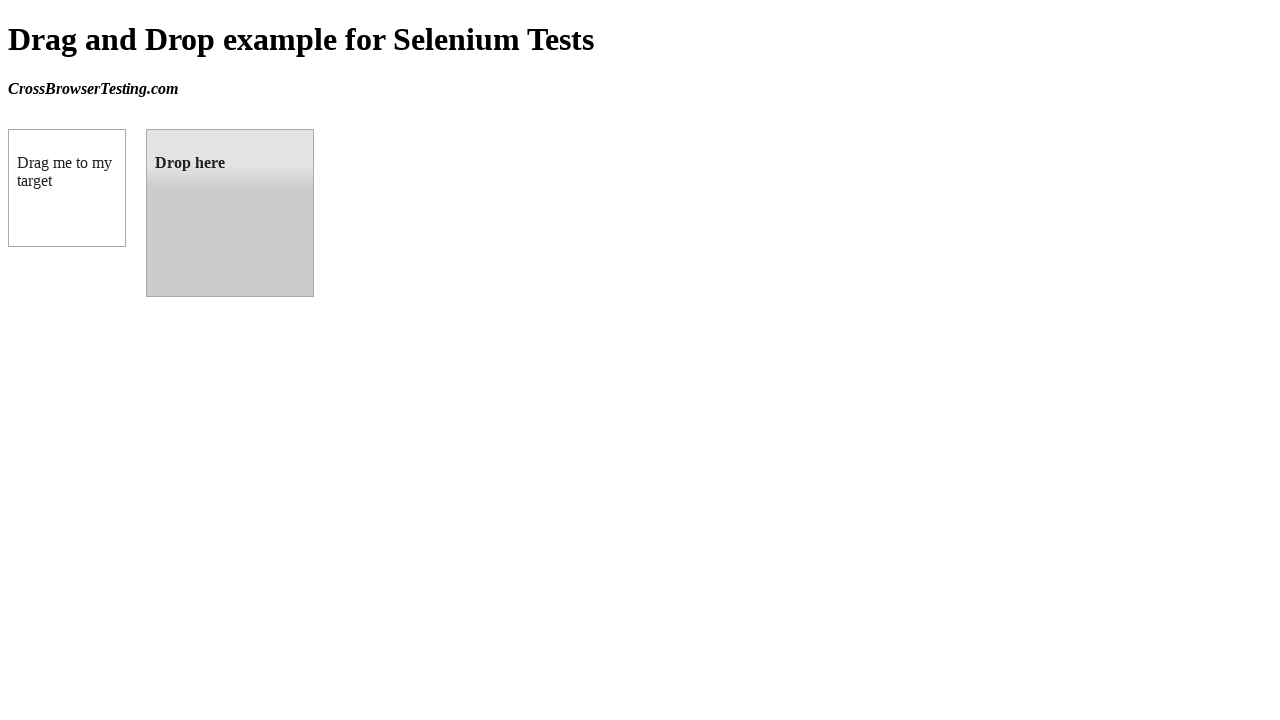

Located the draggable source element
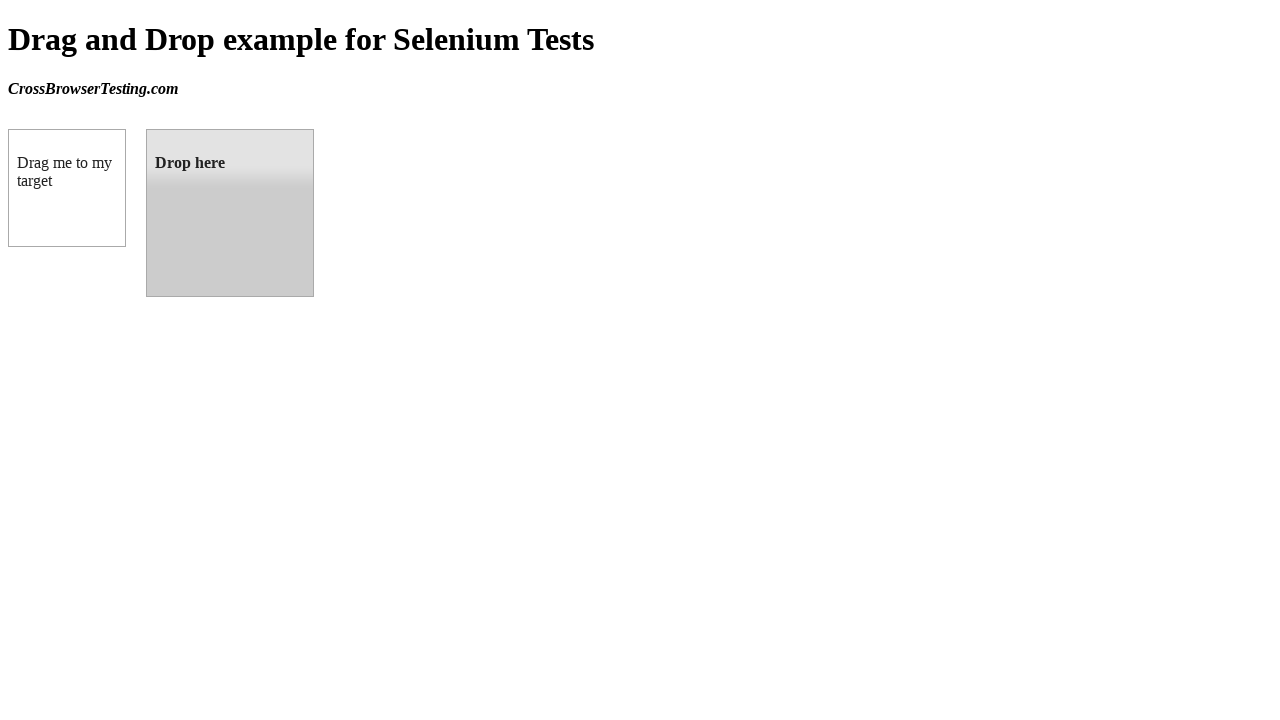

Located the droppable target element
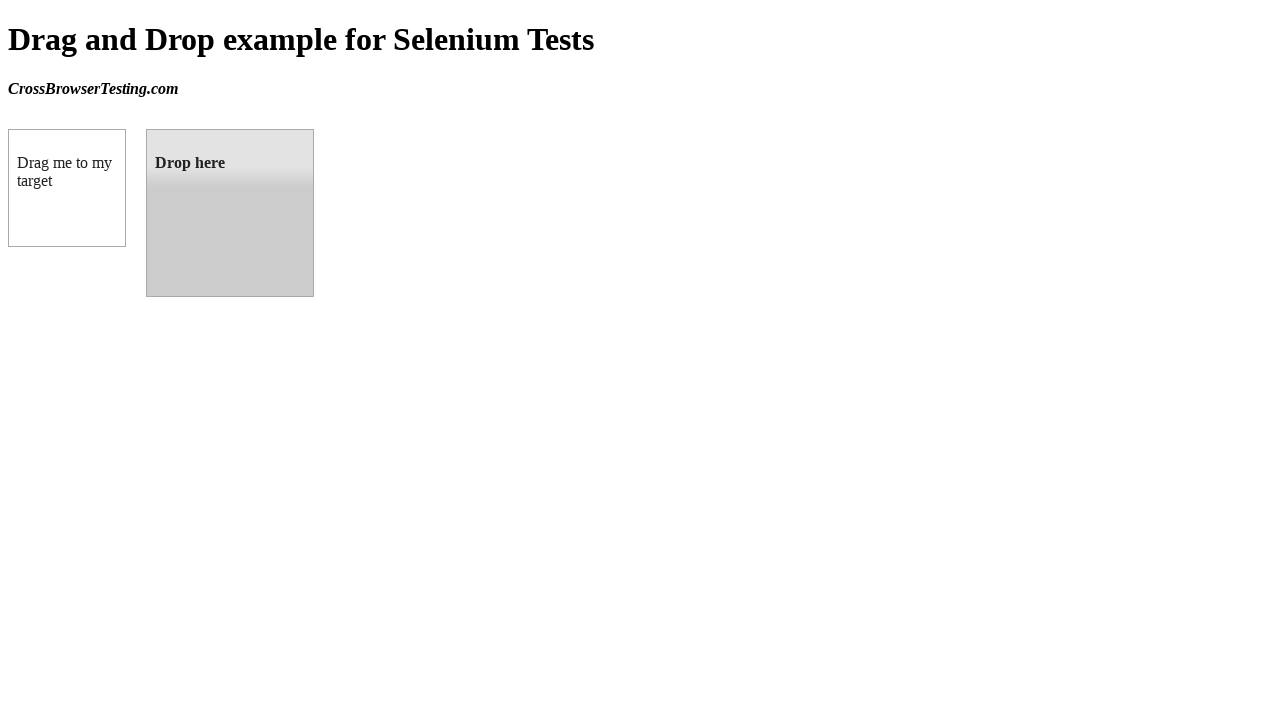

Retrieved target element bounding box coordinates
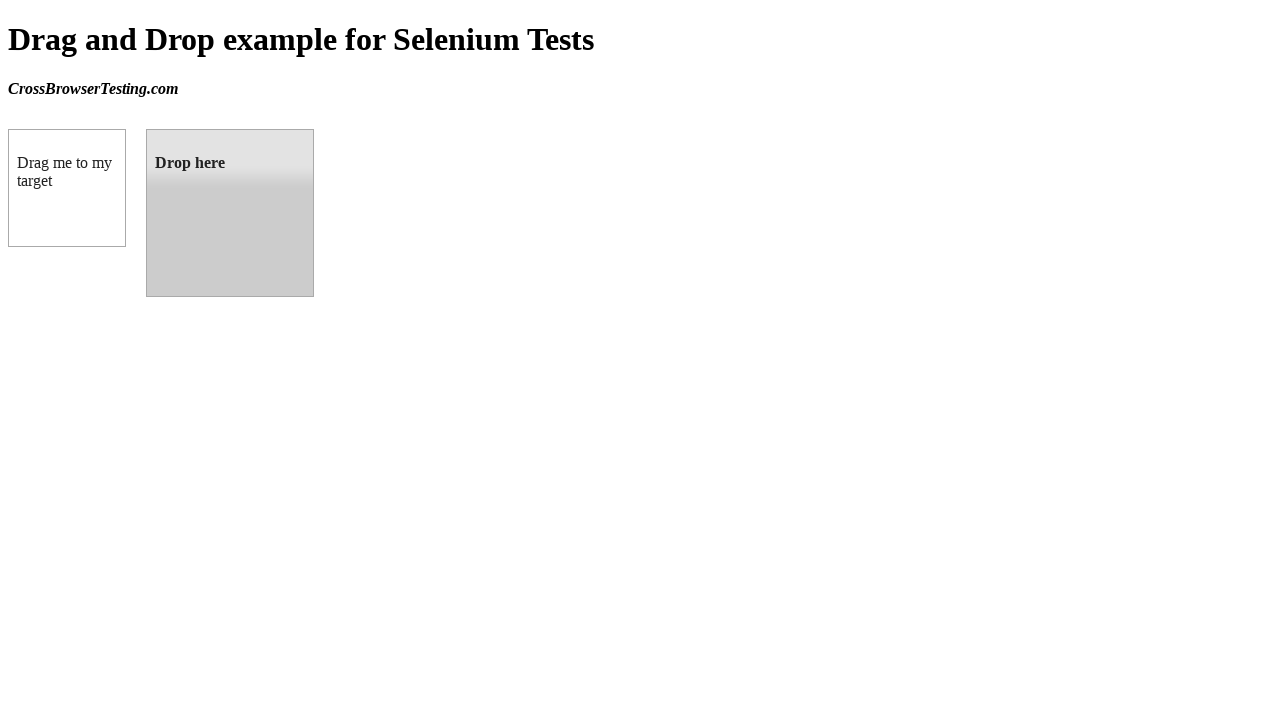

Dragged source element to target element location at (230, 213)
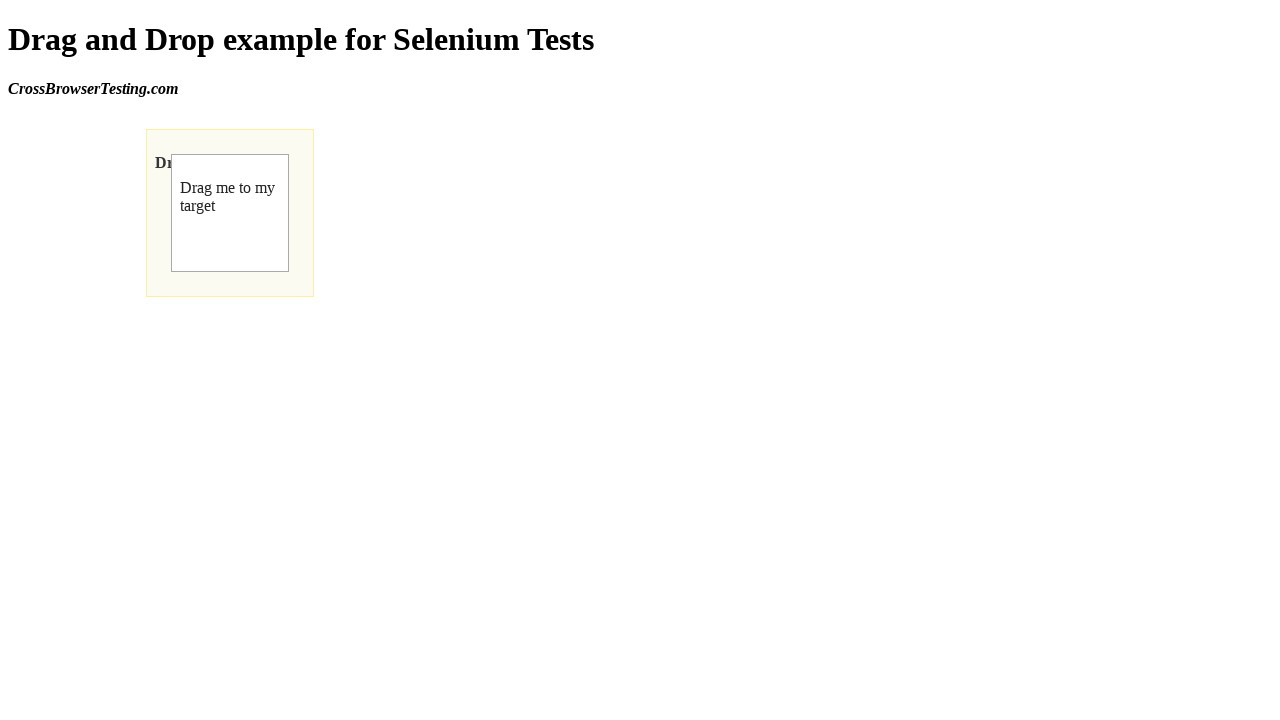

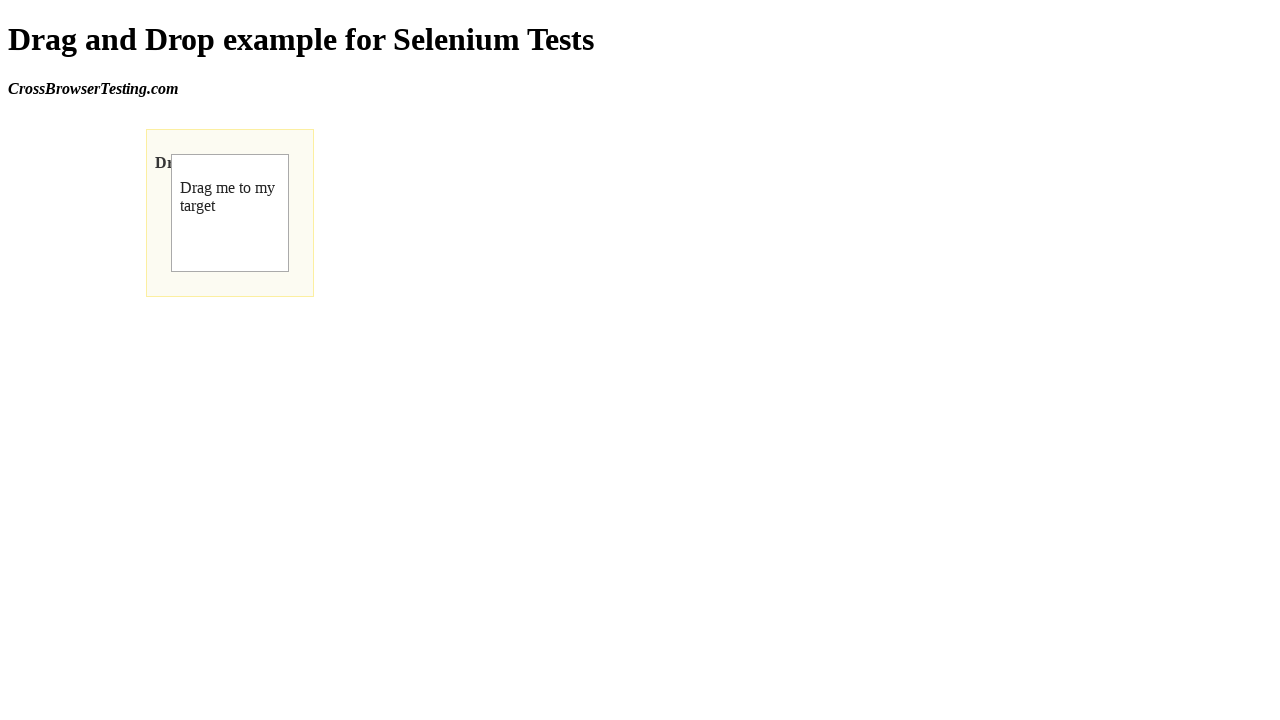